Tests hovering over multiple user avatars to verify that correct user information is displayed for each hover

Starting URL: http://the-internet.herokuapp.com/

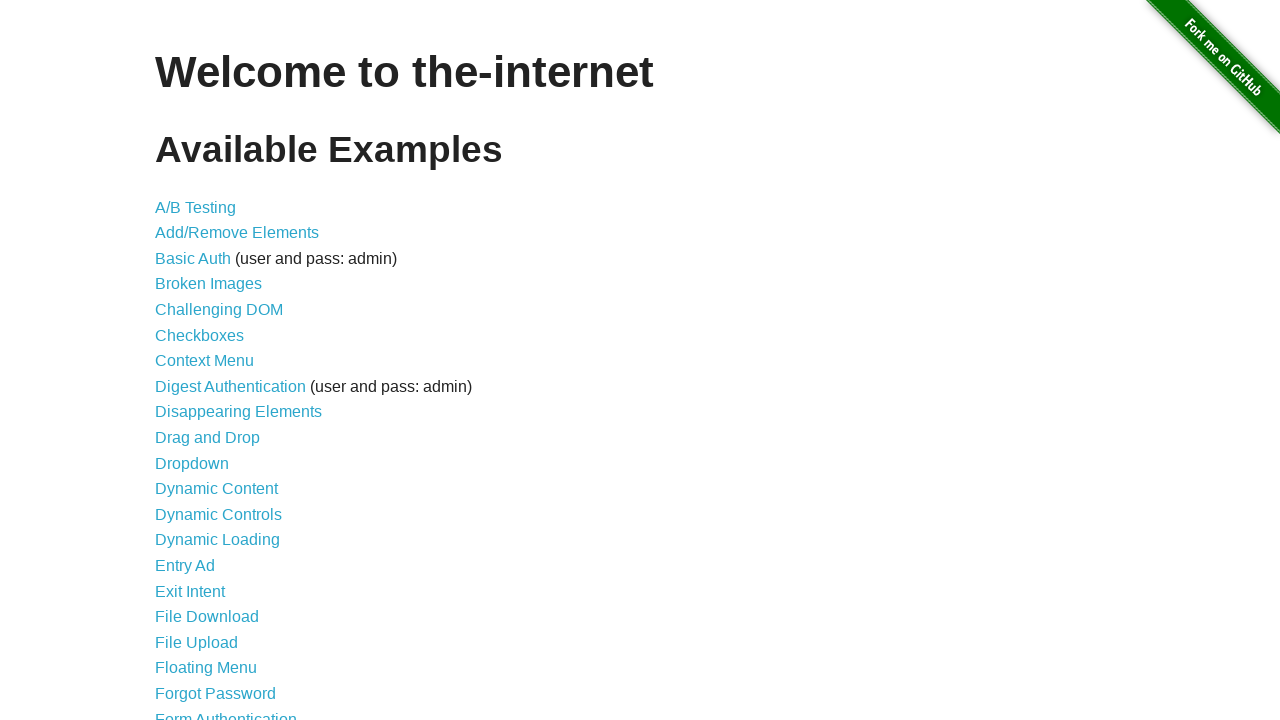

Clicked on Hovers link at (180, 360) on text=Hovers
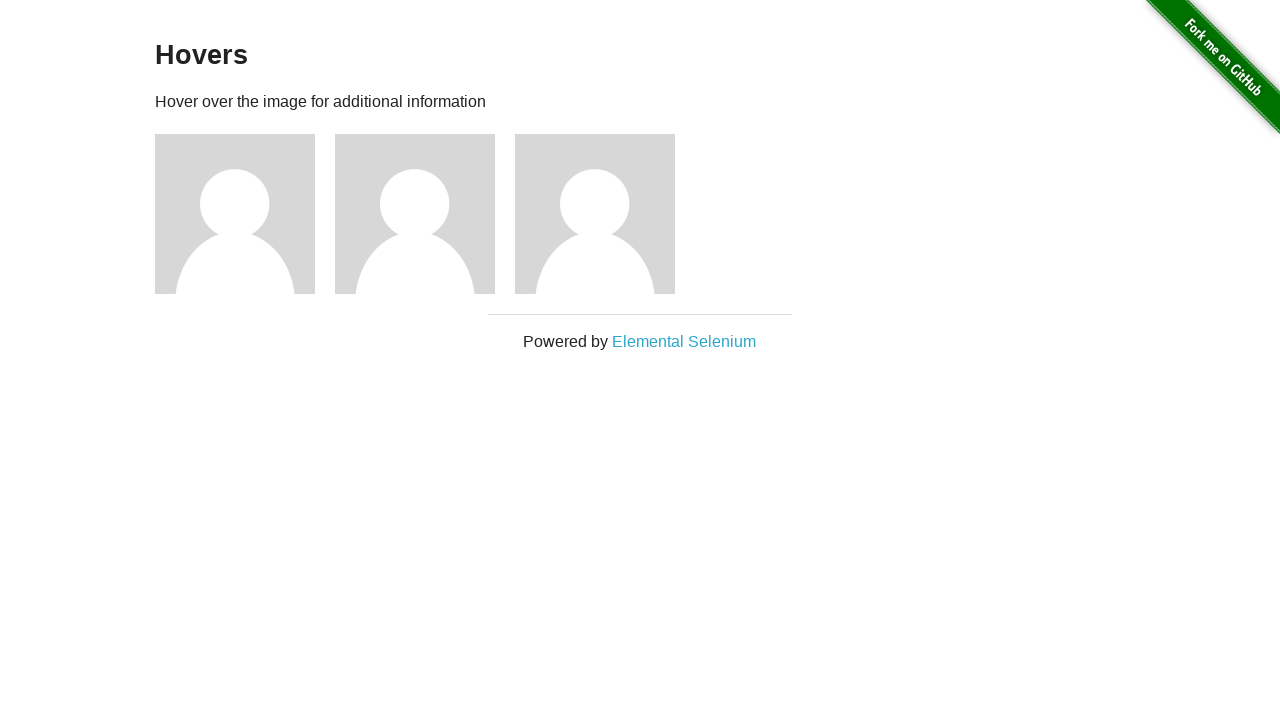

Hovered over user1 avatar at (235, 214) on xpath=//h5[.='name: user1']/../preceding-sibling::img
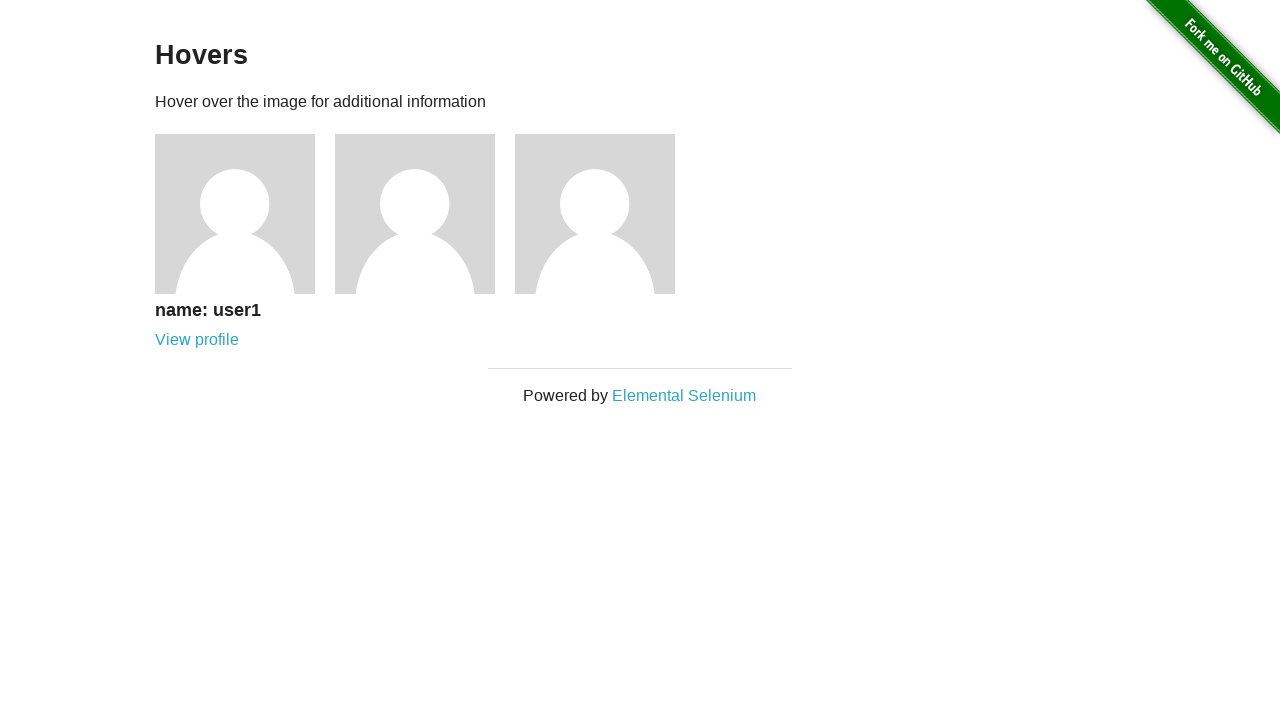

Verified user1 information is visible
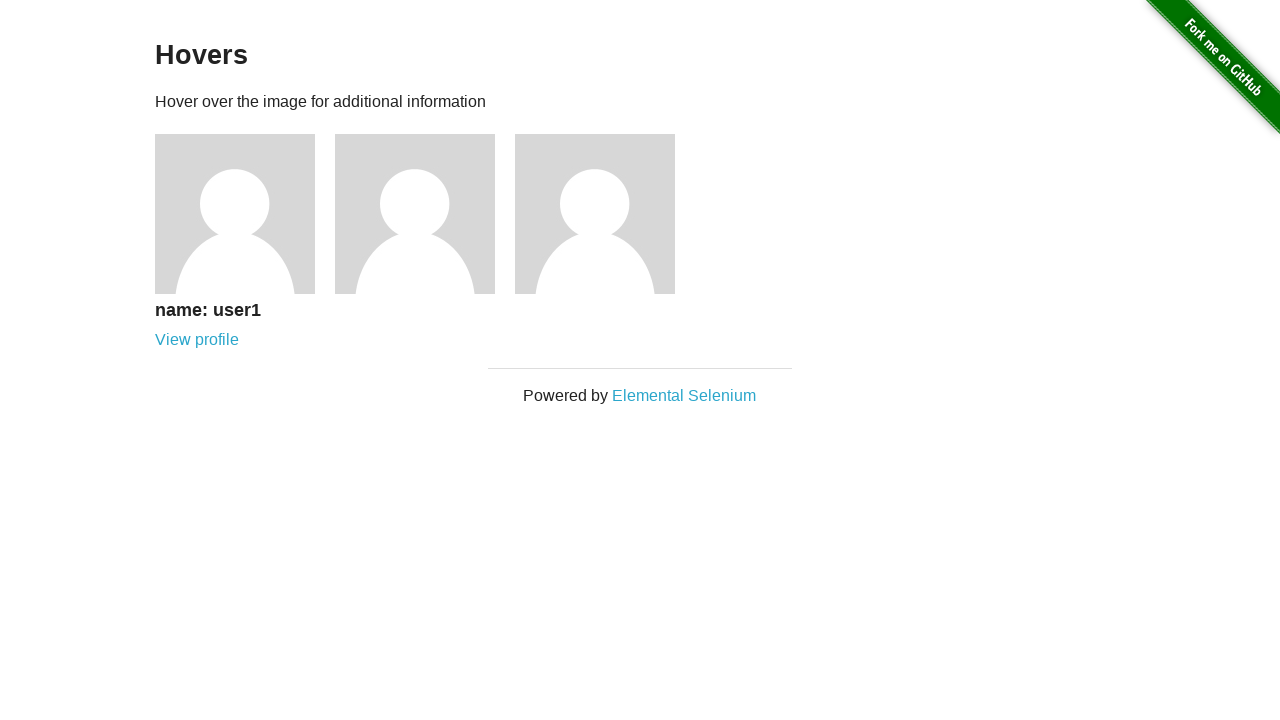

Hovered over user2 avatar at (415, 214) on xpath=//h5[.='name: user2']/../preceding-sibling::img
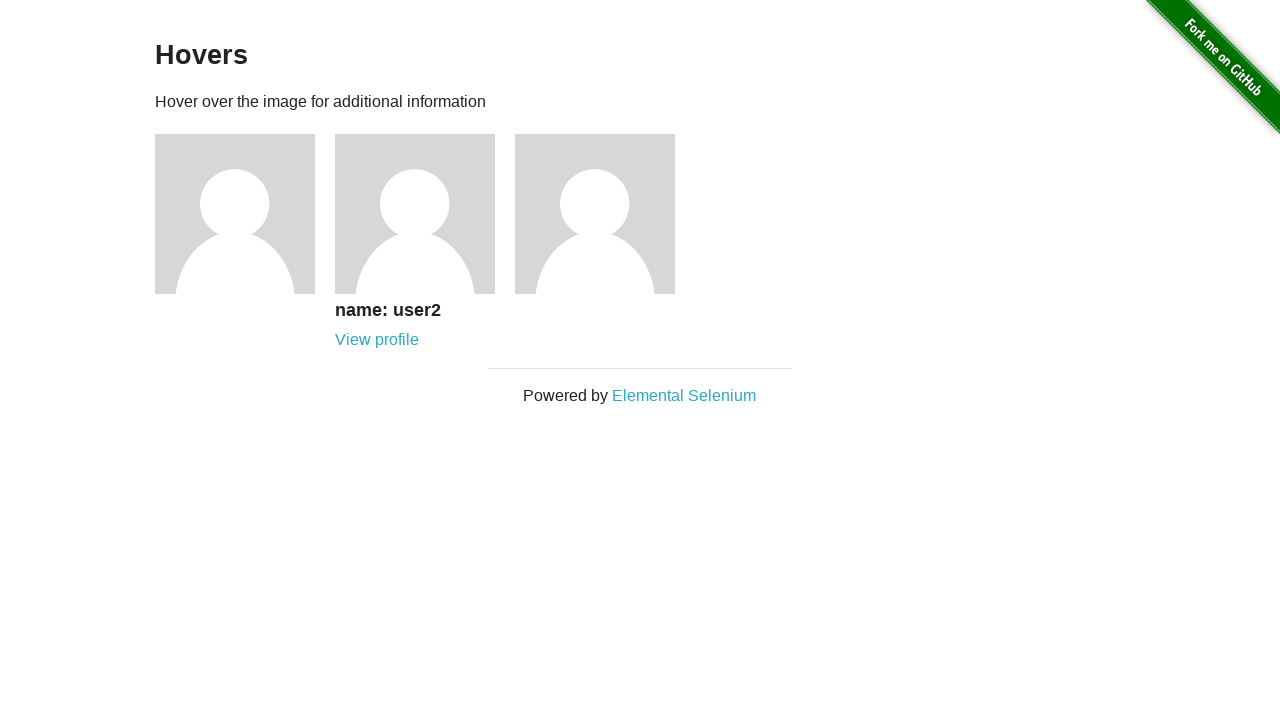

Verified user2 information is visible
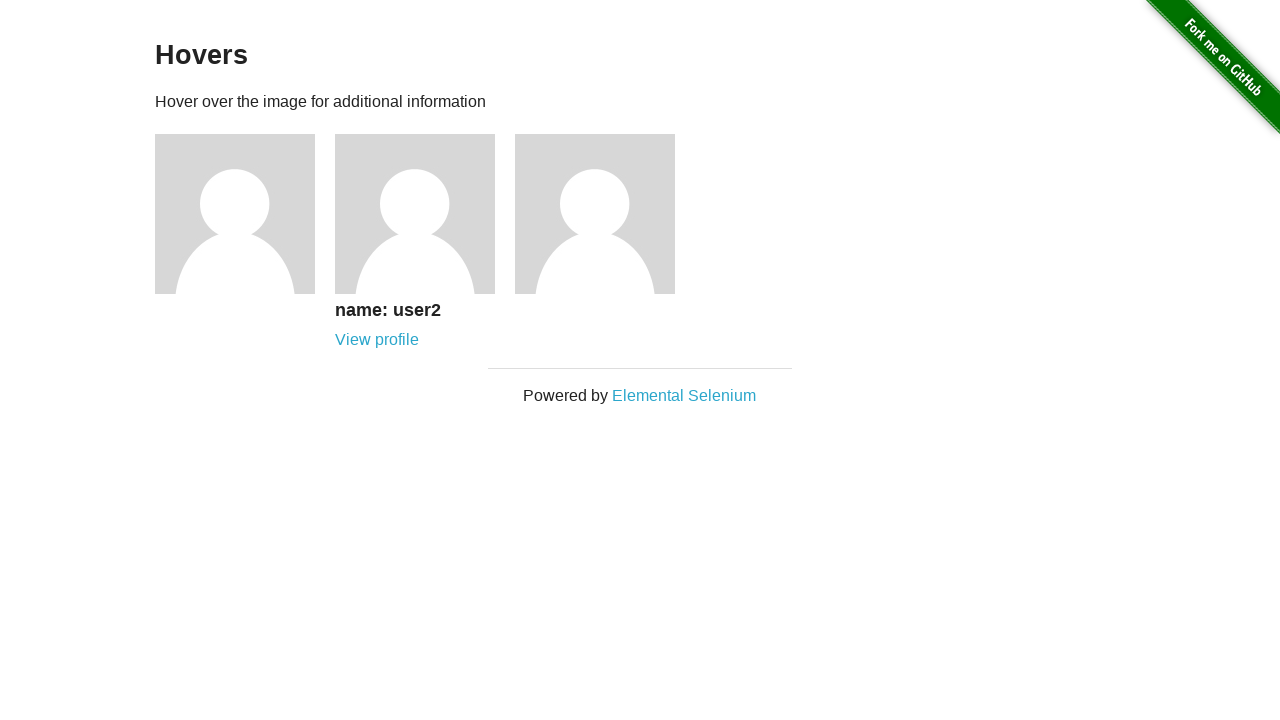

Hovered over user3 avatar at (595, 214) on xpath=//h5[.='name: user3']/../preceding-sibling::img
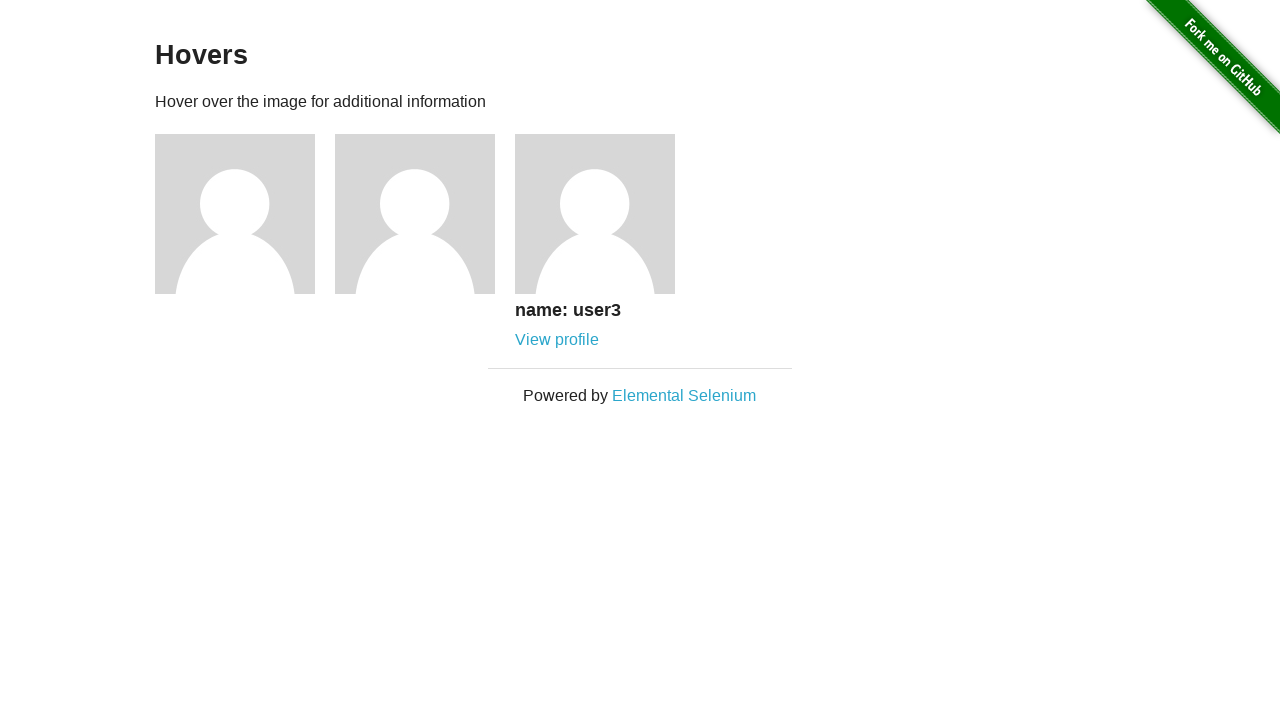

Verified user3 information is visible
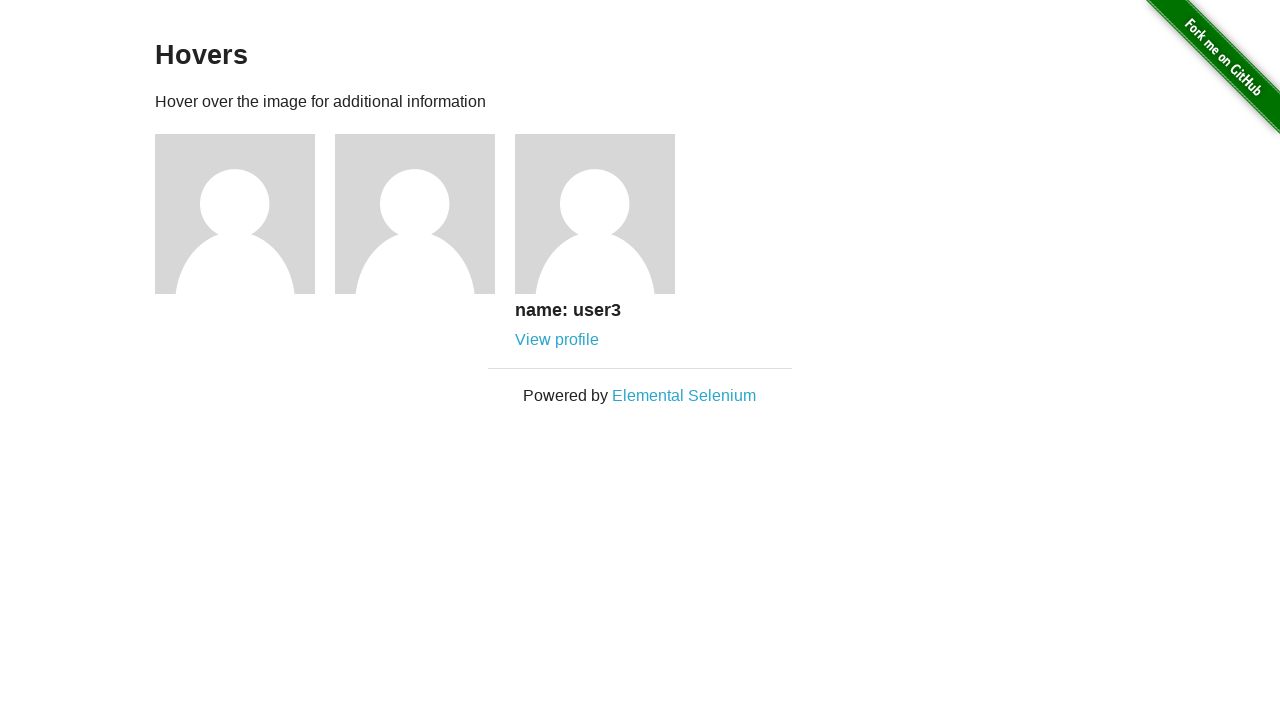

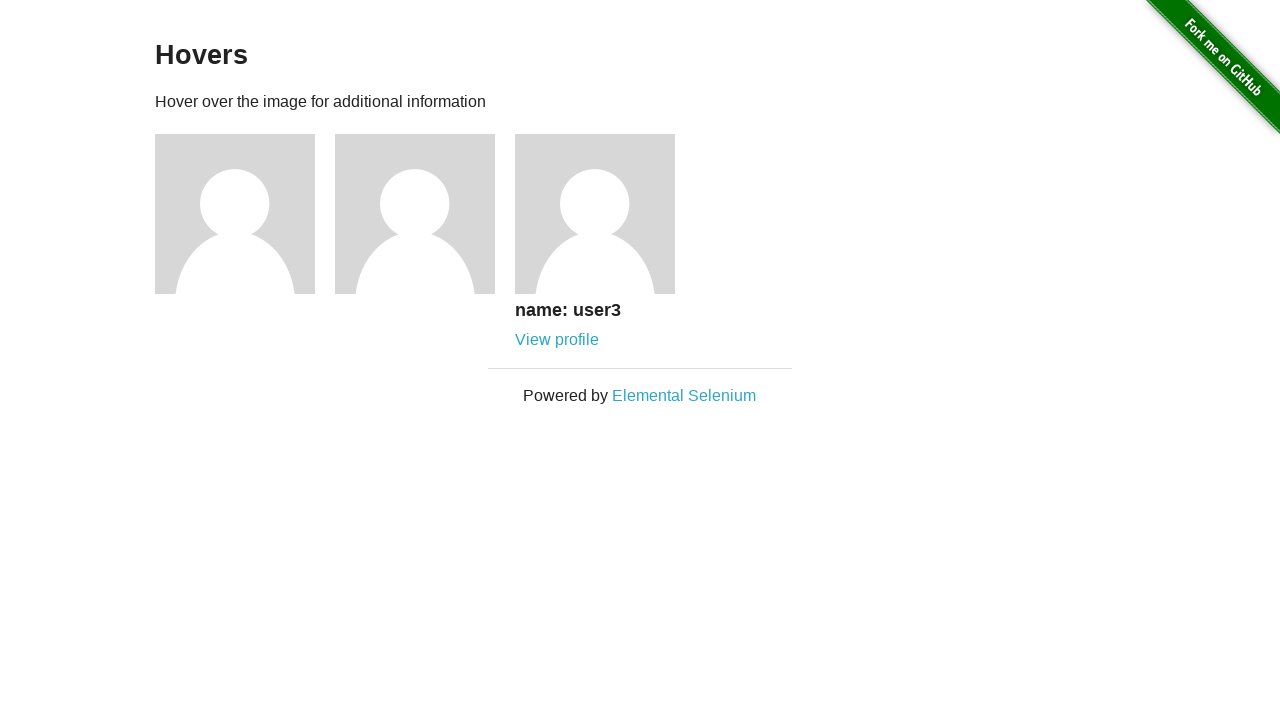